Tests checkbox functionality on a form page by verifying if a checkbox is selected and clicking it if it's not already selected.

Starting URL: http://www.echoecho.com/htmlforms09.htm

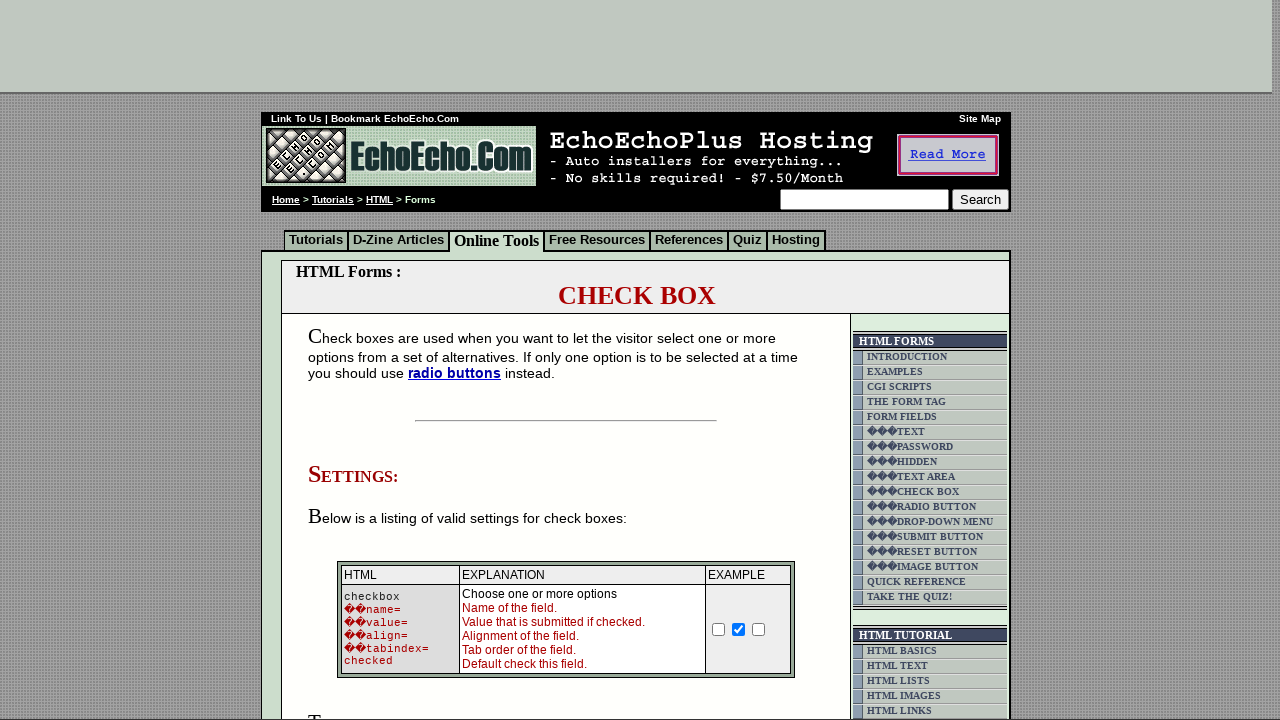

Located the third checkbox in the table
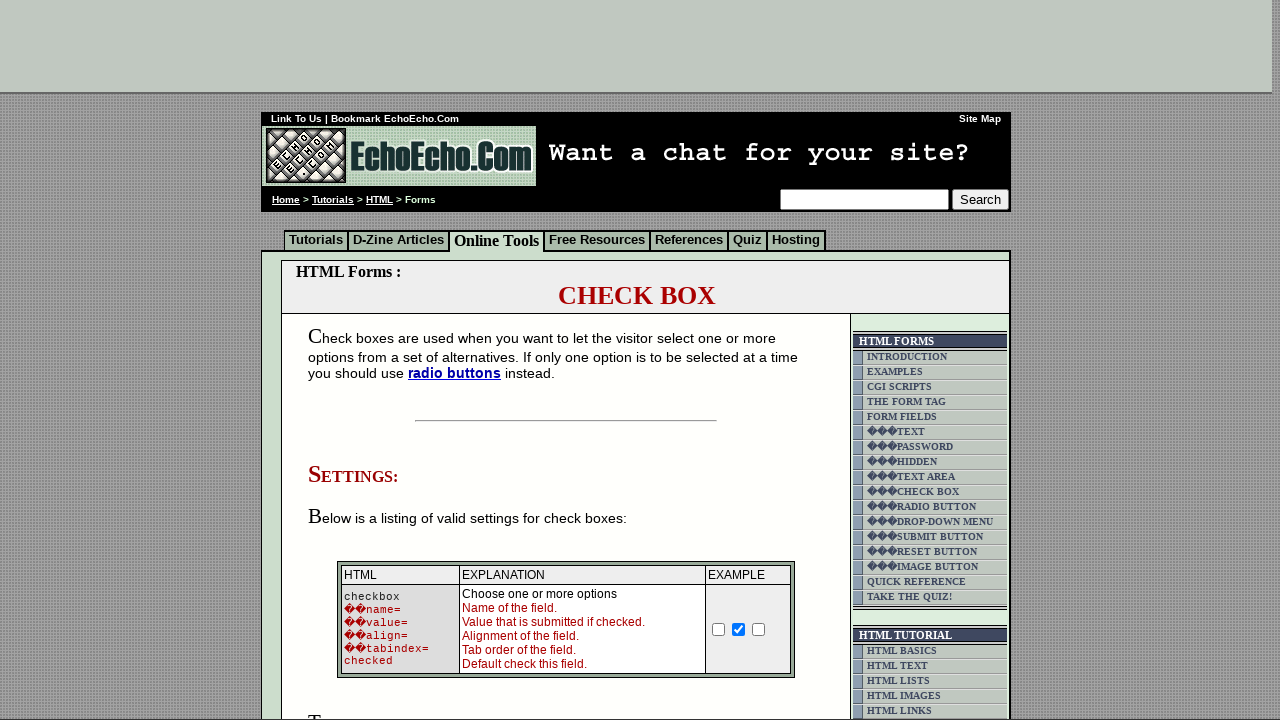

Checkbox became visible
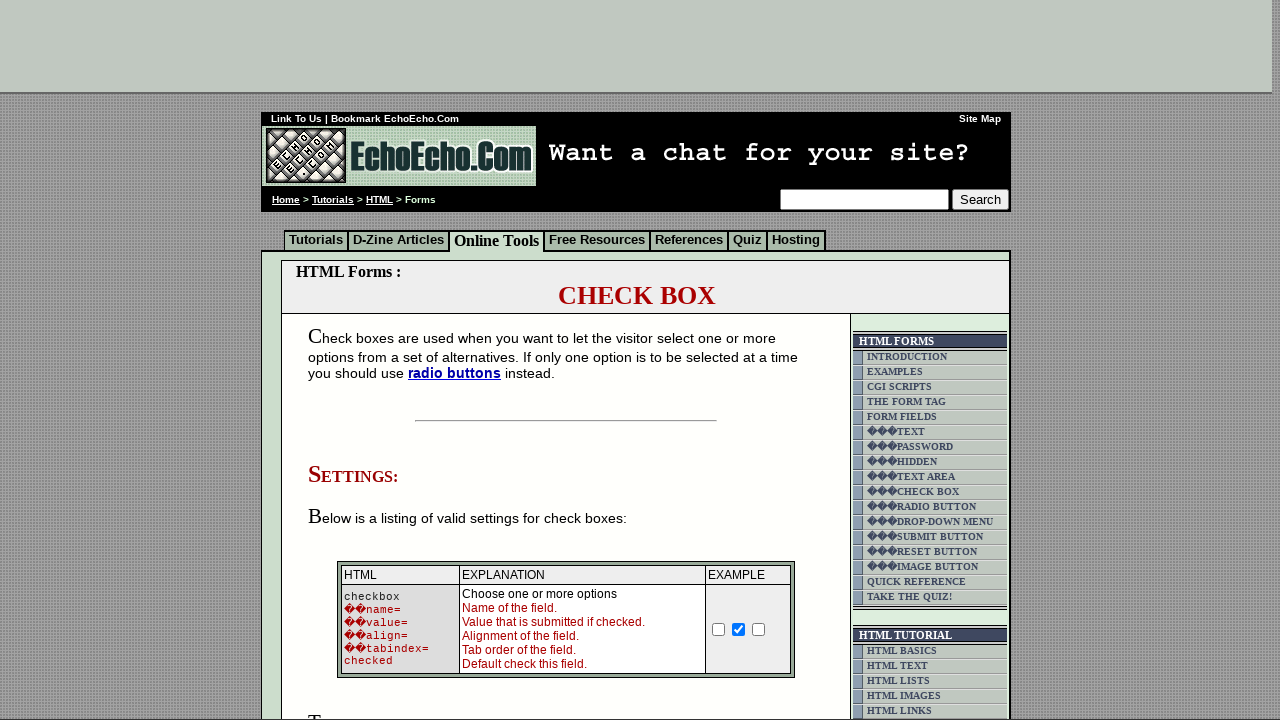

Verified checkbox is not currently selected
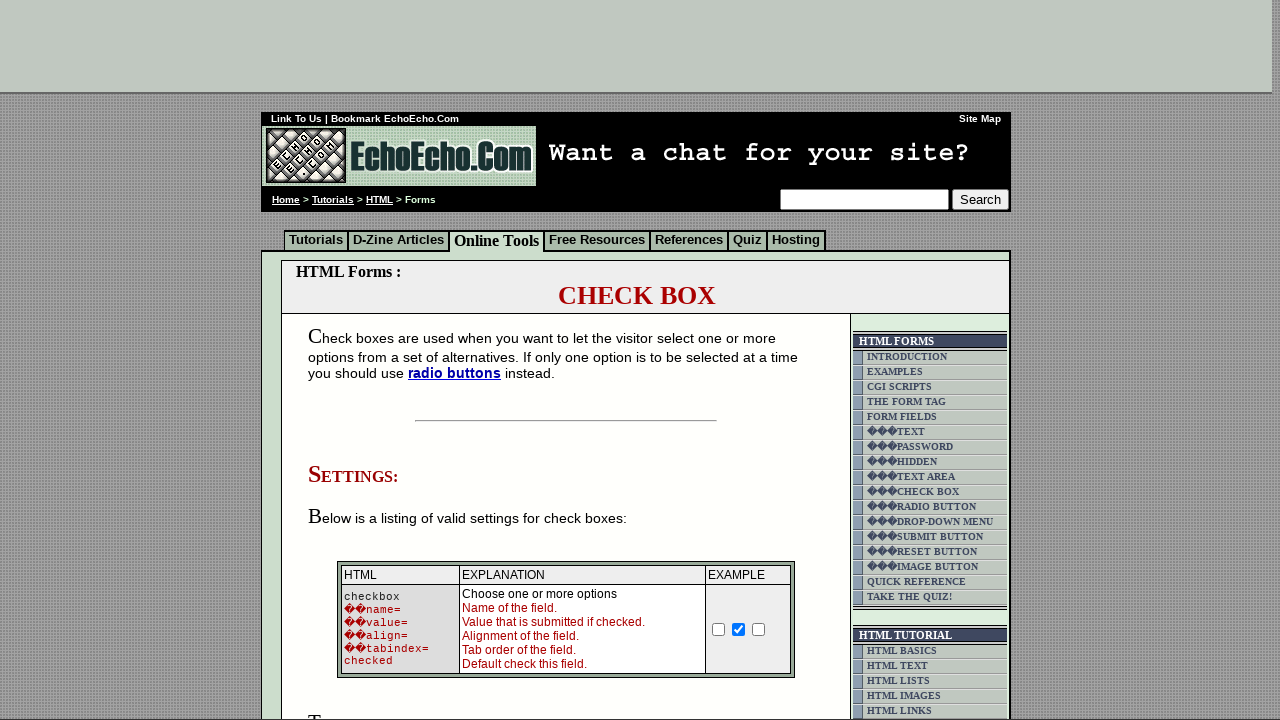

Clicked the checkbox to select it at (354, 360) on xpath=//td[@class='table5']/input[3]
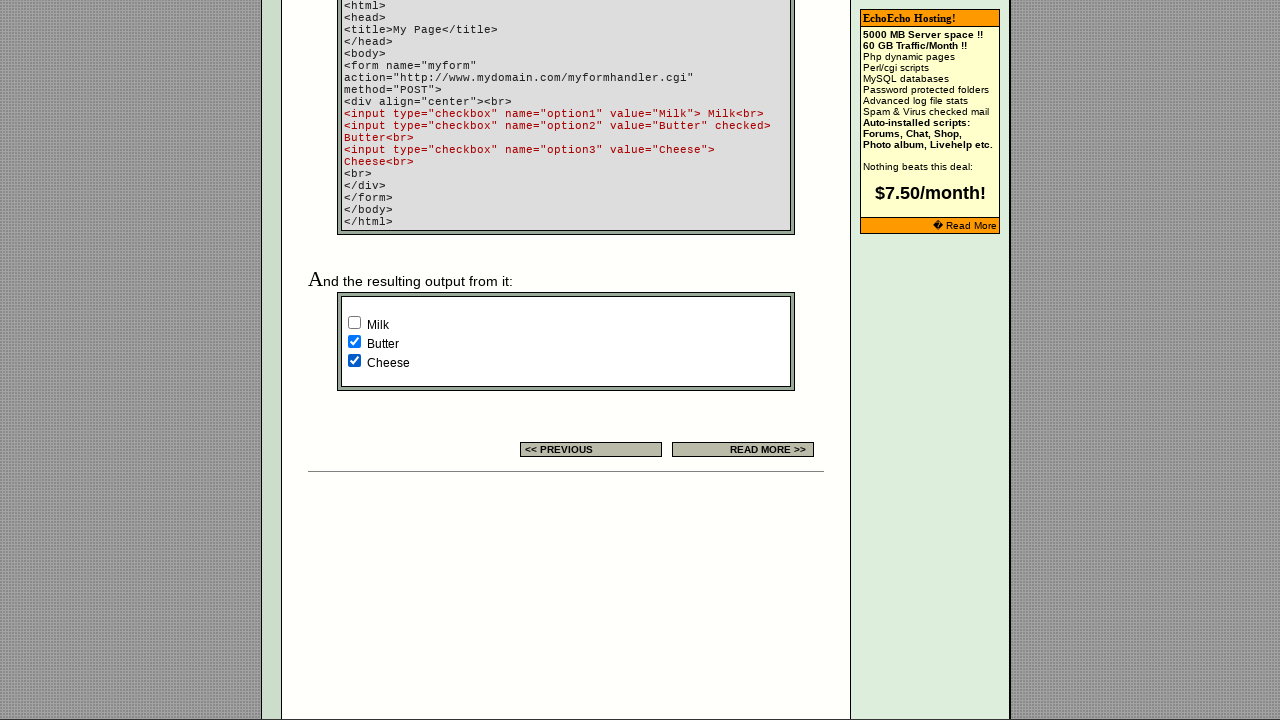

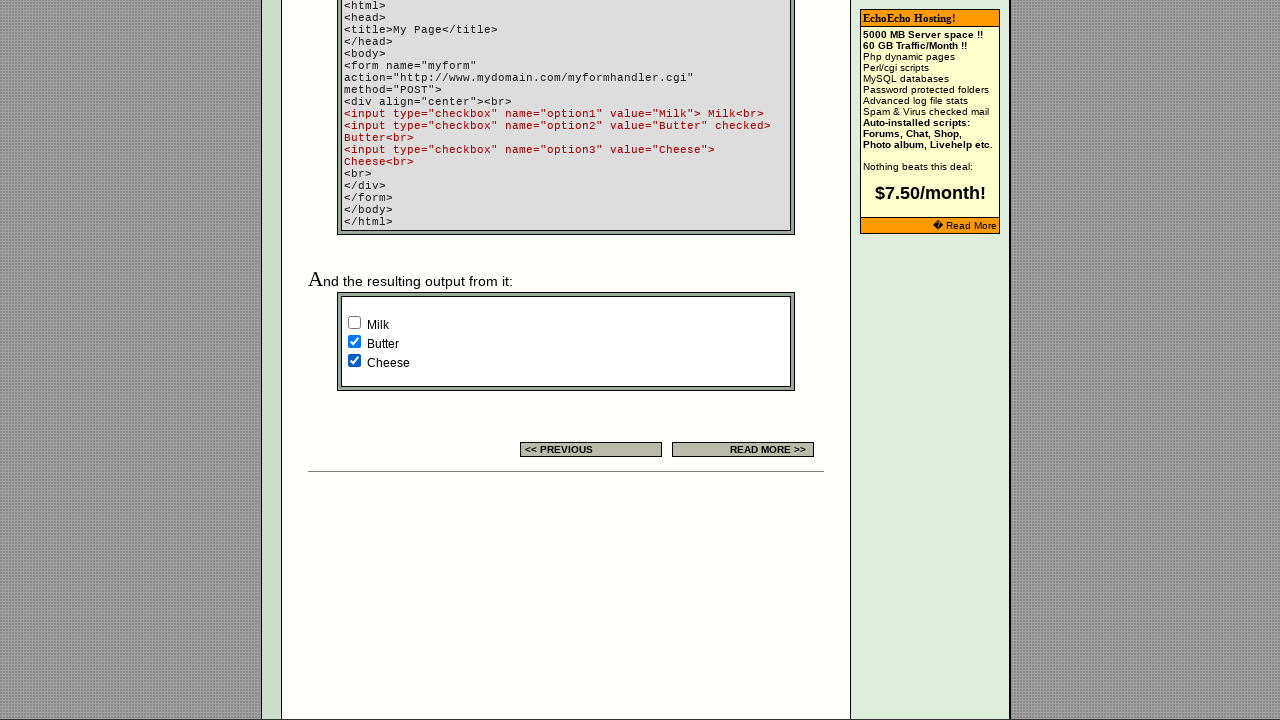